Tests navigation from an iframe page to a new window by clicking a link, switching to the new tab, and verifying the page heading contains expected text.

Starting URL: https://the-internet.herokuapp.com/iframe

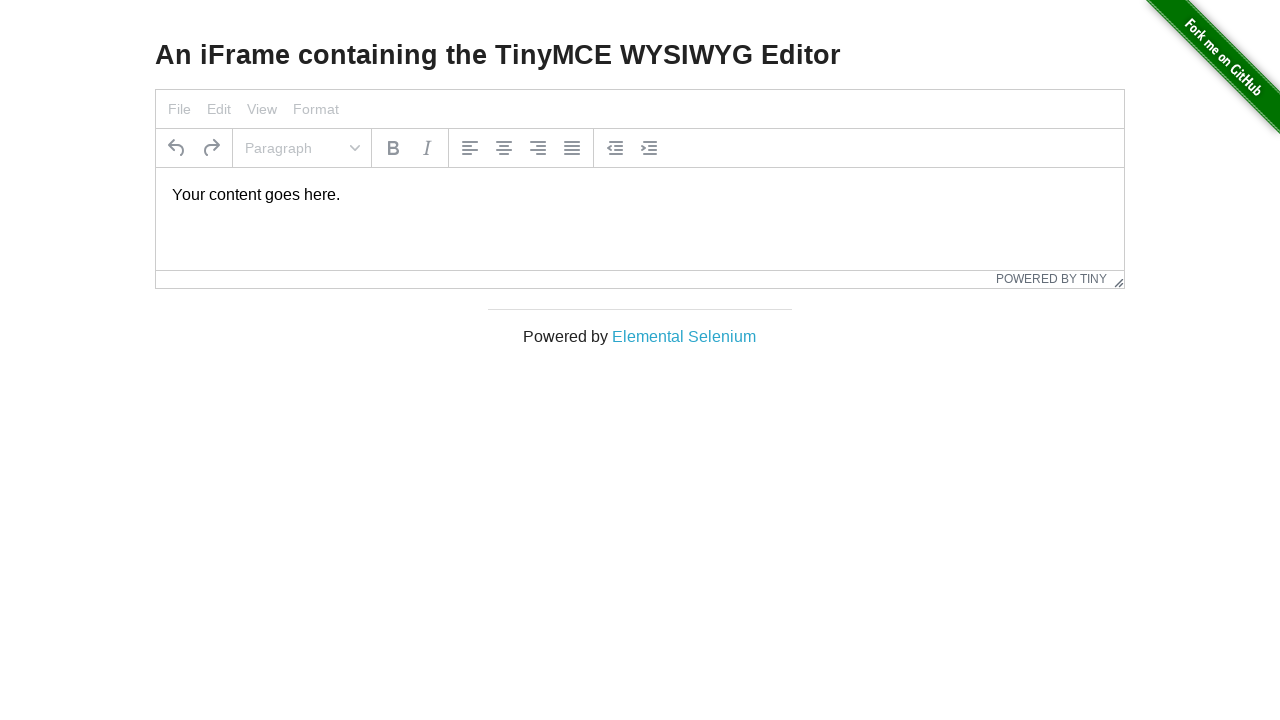

Clicked 'Elemental Selenium' link to open new tab at (684, 336) on text=Elemental Selenium
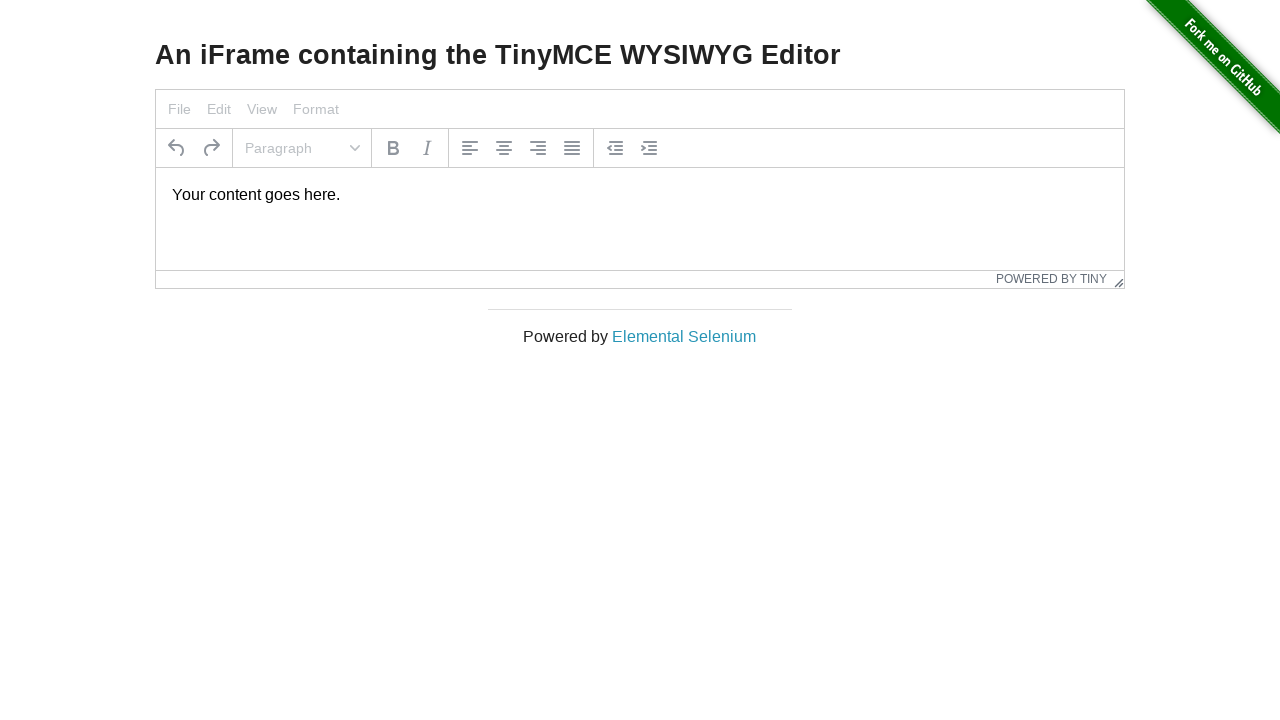

Captured new page/tab that opened
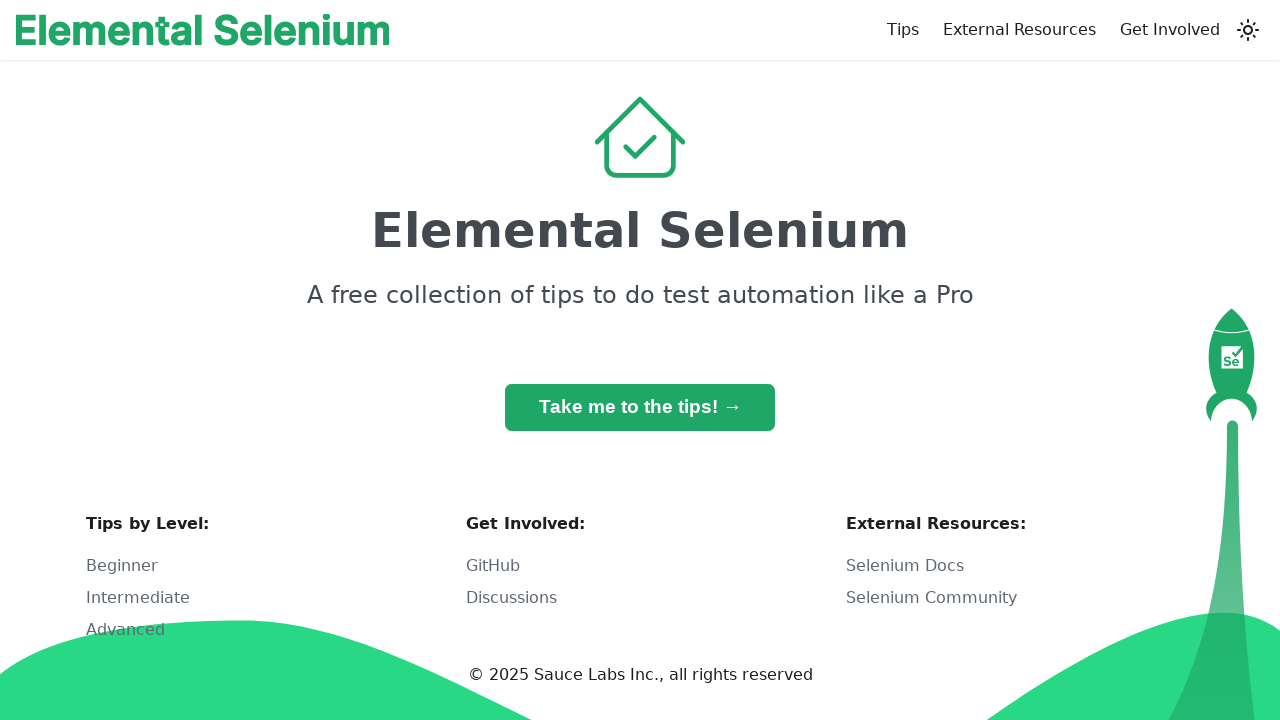

New page finished loading
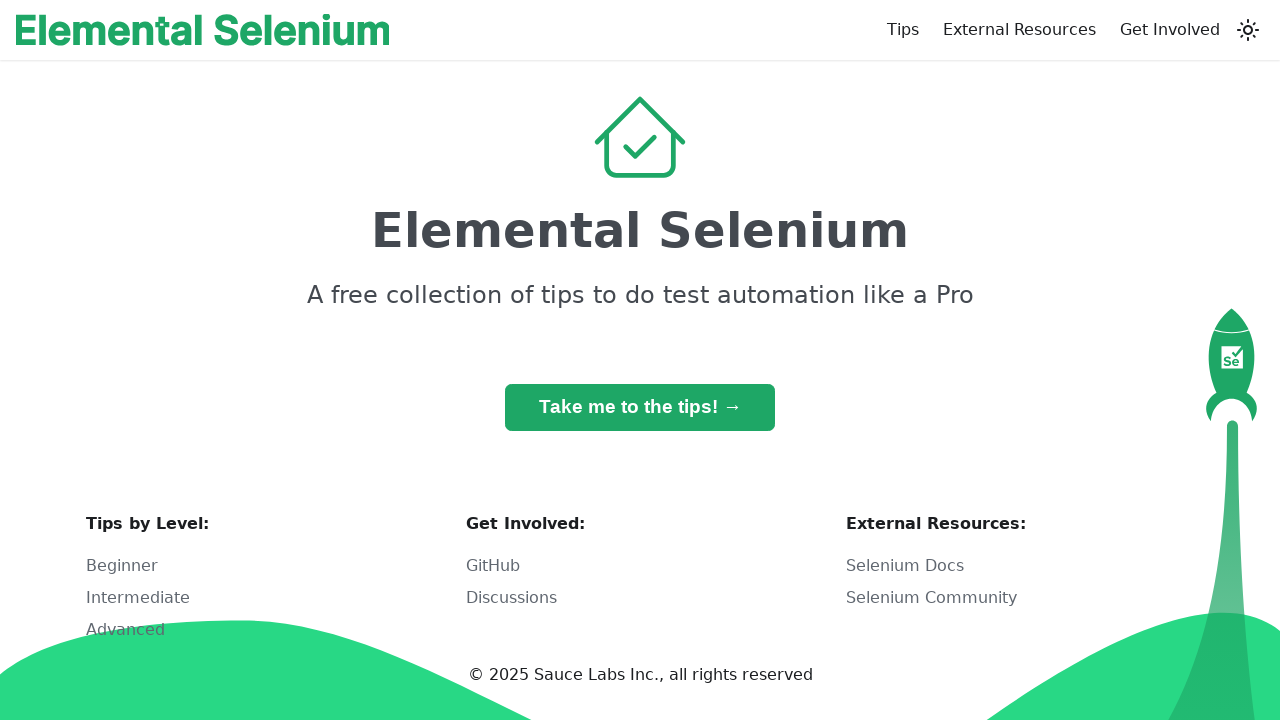

Retrieved h1 text content from new page
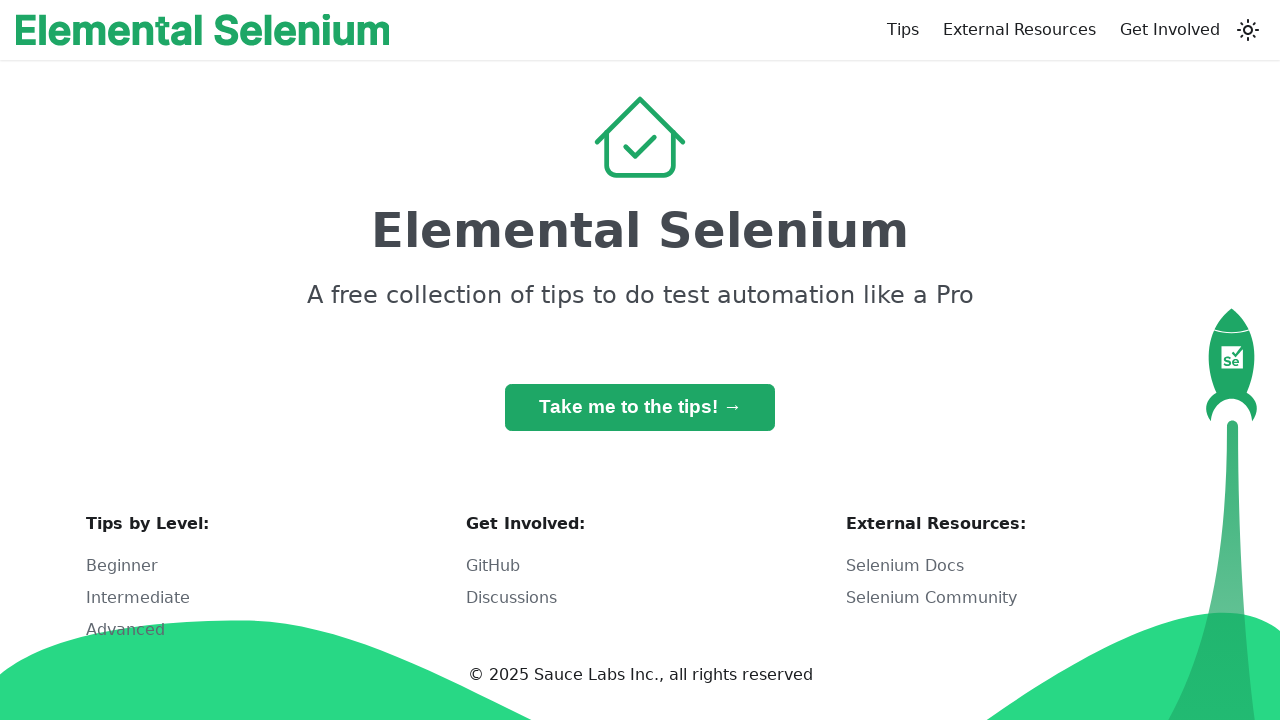

Verified h1 text equals 'Elemental Selenium'
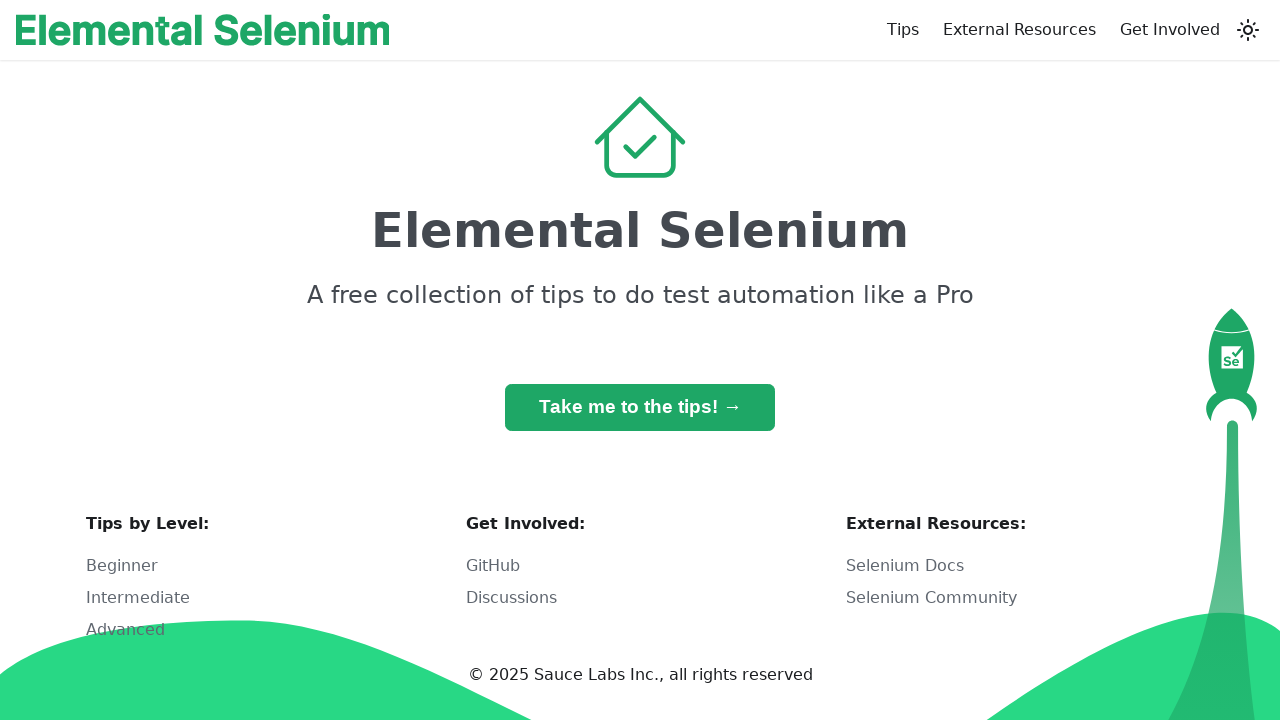

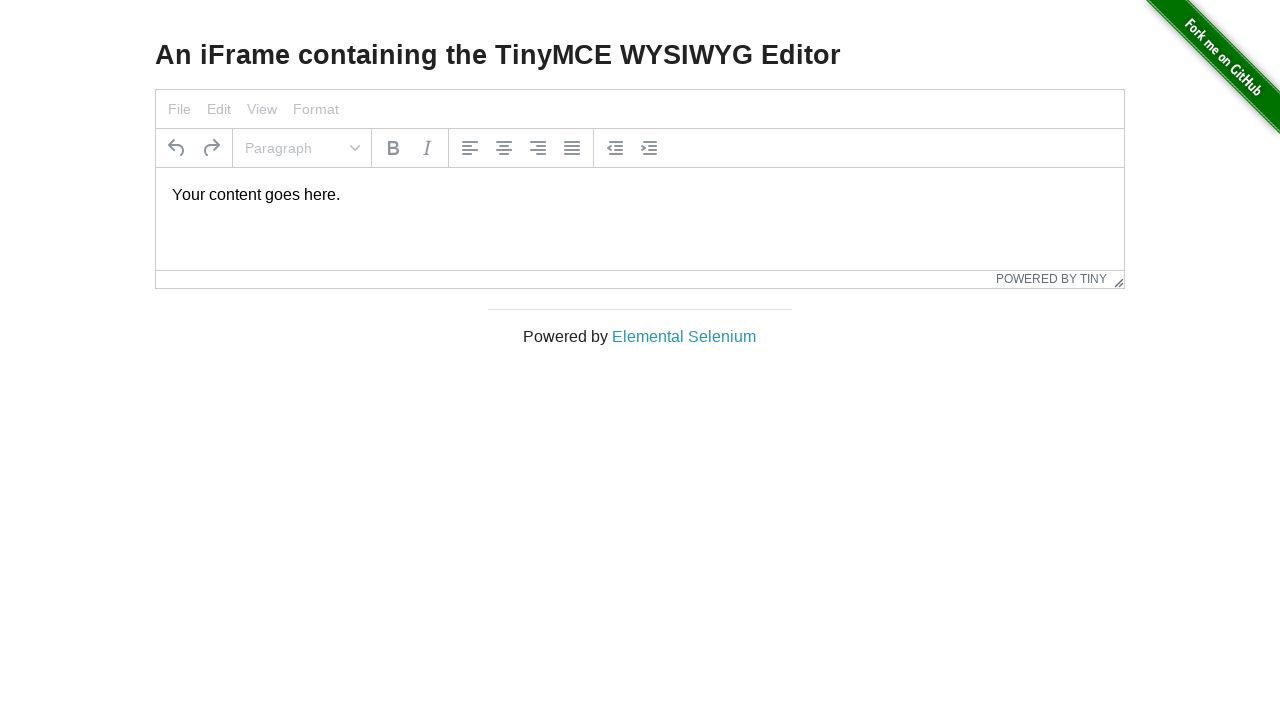